Tests navigation to different category sections on the DemoQA homepage by clicking on each category card (Elements, Forms, Alerts/Frames/Windows, Widgets, Interactions, and Book Store Application)

Starting URL: https://demoqa.com/

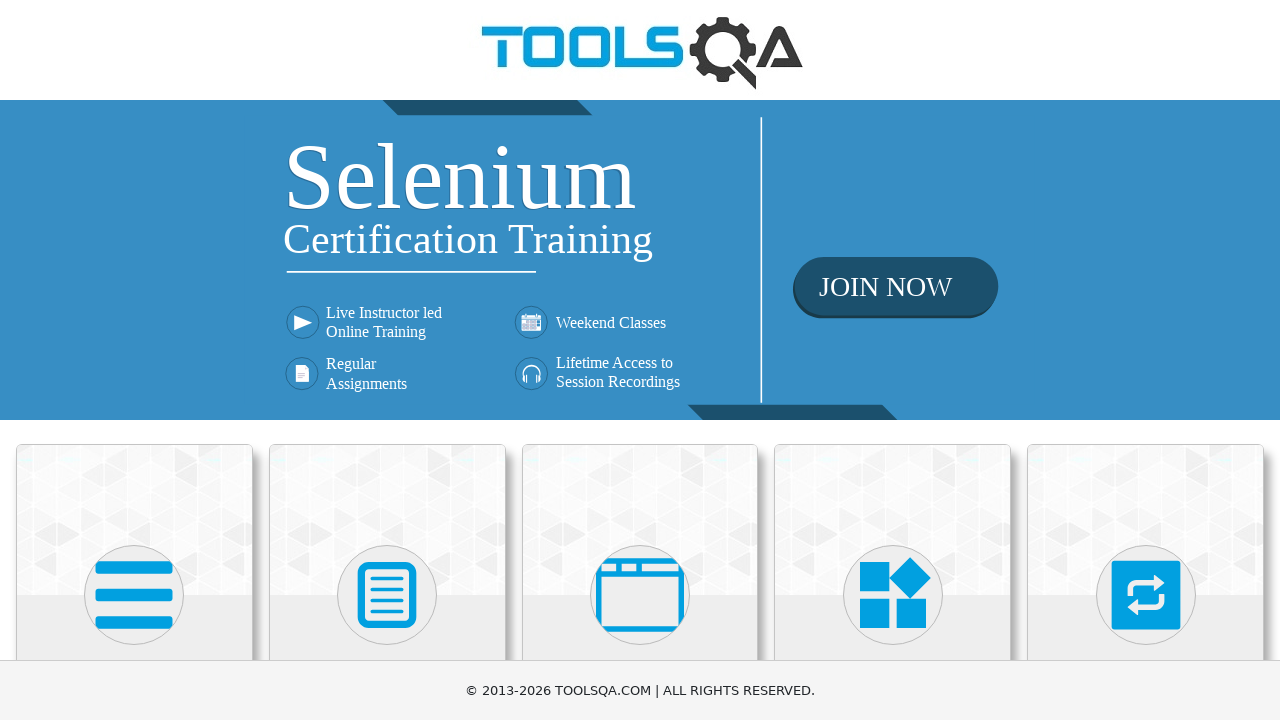

Clicked on Elements category card at (134, 360) on internal:text="Elements"i
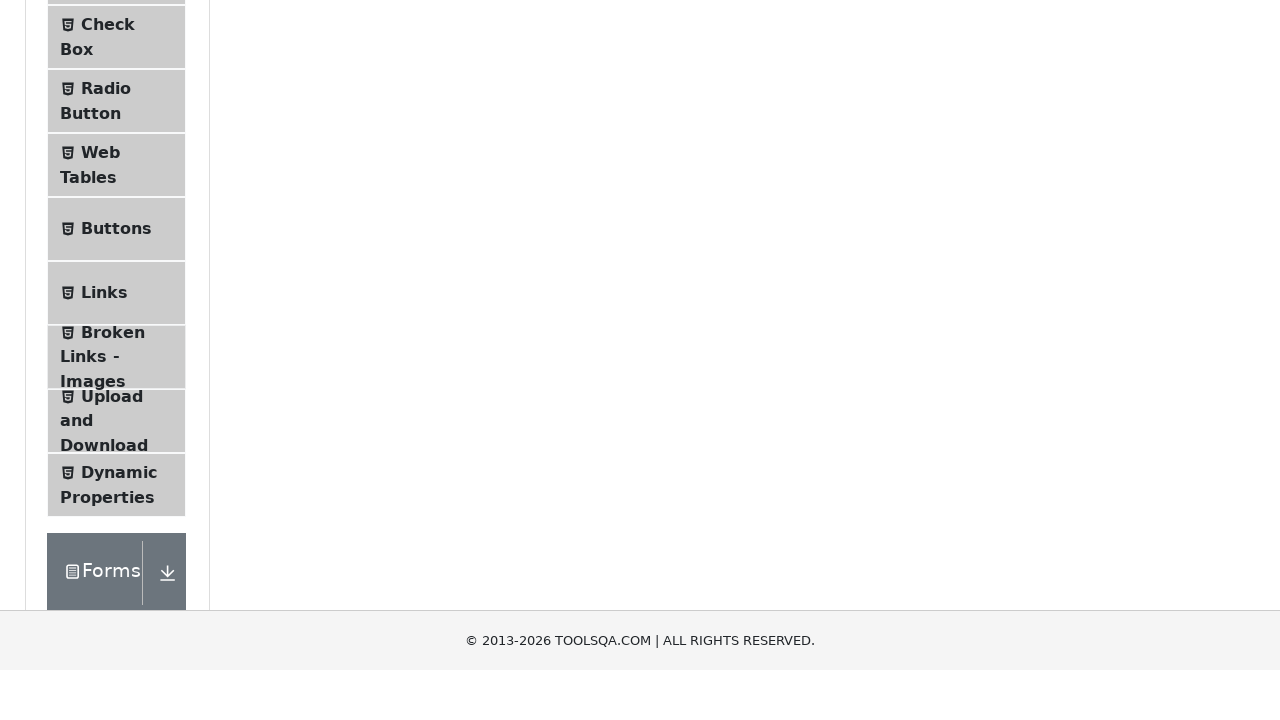

Navigated back to DemoQA homepage
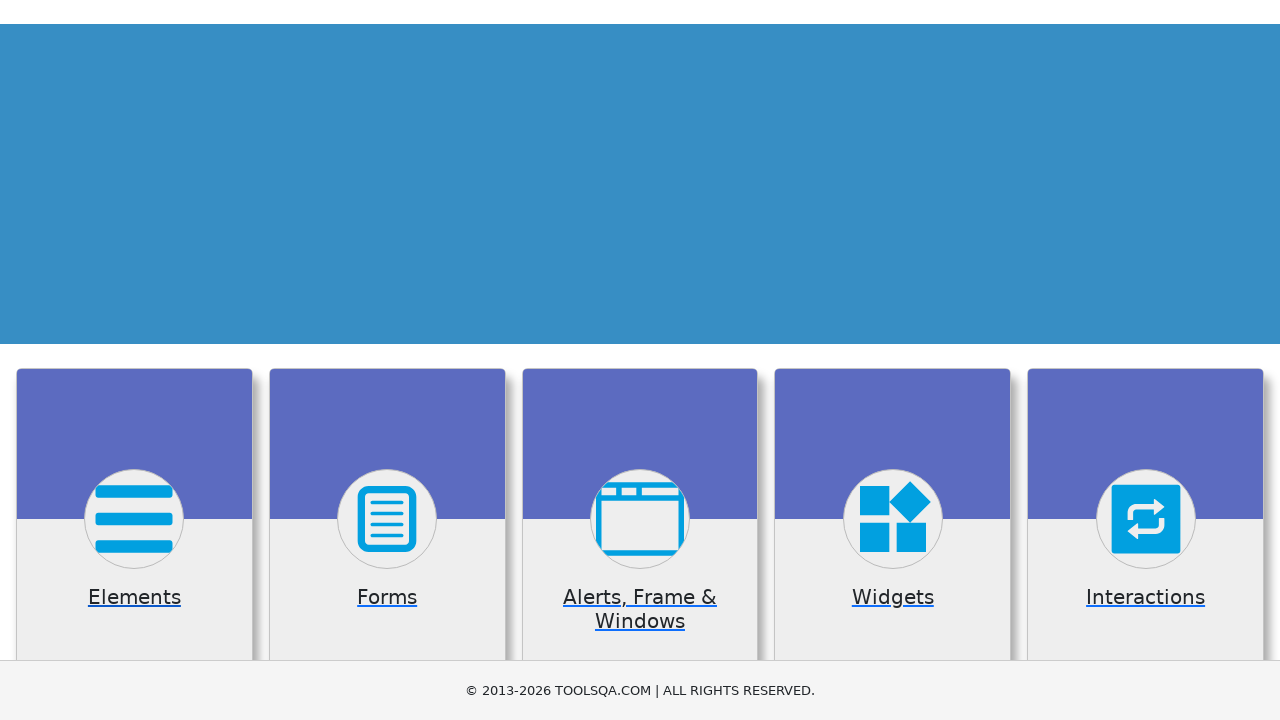

Clicked on Forms category card at (387, 360) on internal:text="Forms"i
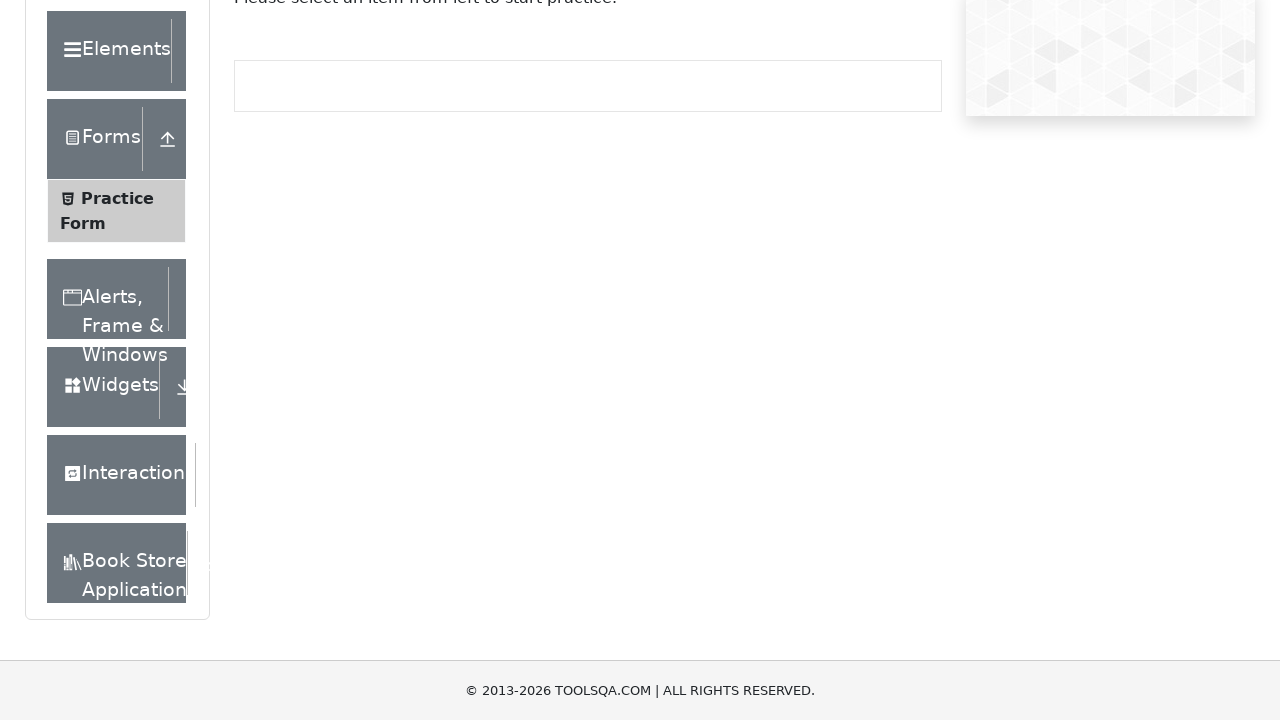

Navigated back to DemoQA homepage
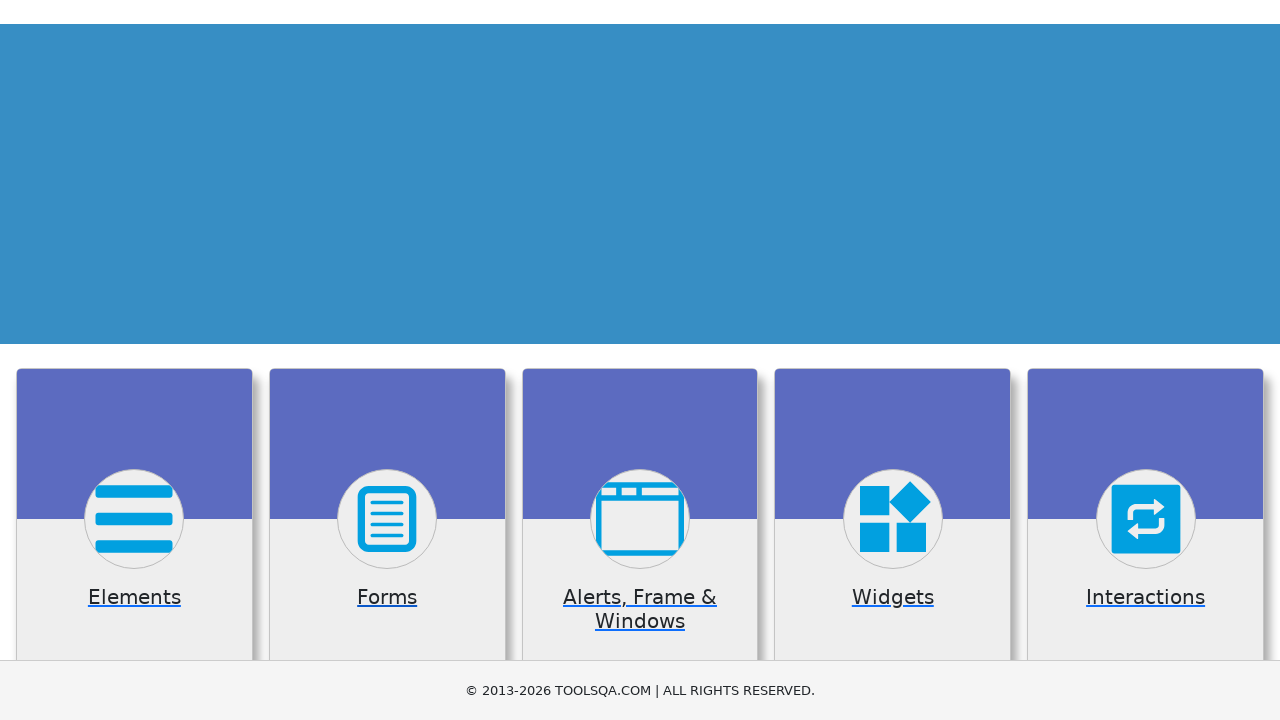

Clicked on Alerts, Frame & Windows category card at (640, 360) on internal:text="Alerts, Frame & Windows"i
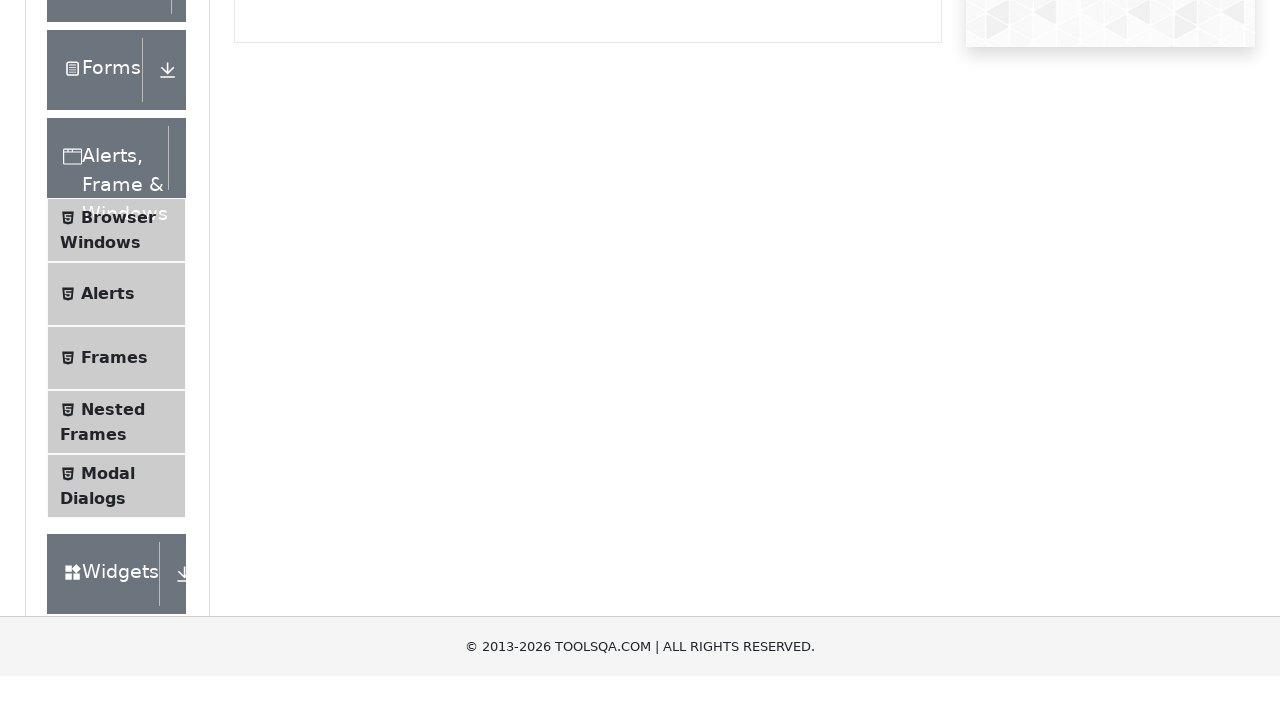

Navigated back to DemoQA homepage
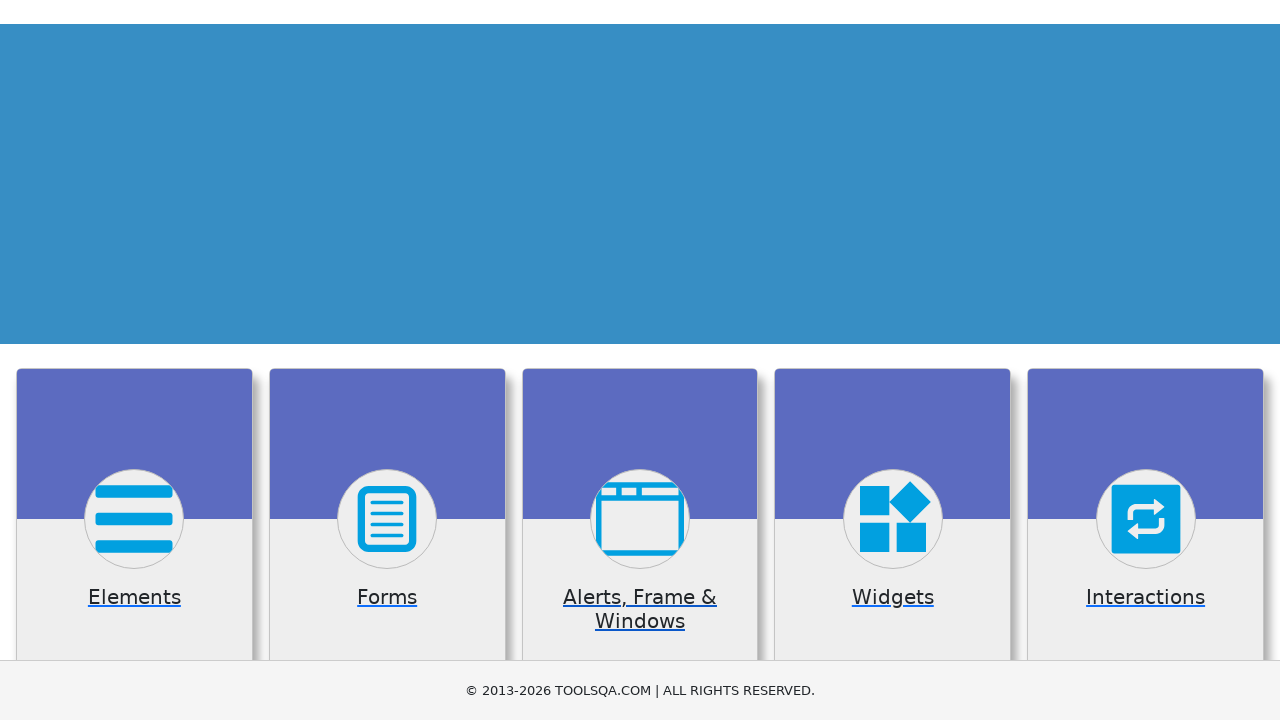

Clicked on Widgets category card at (893, 360) on internal:text="Widgets"i
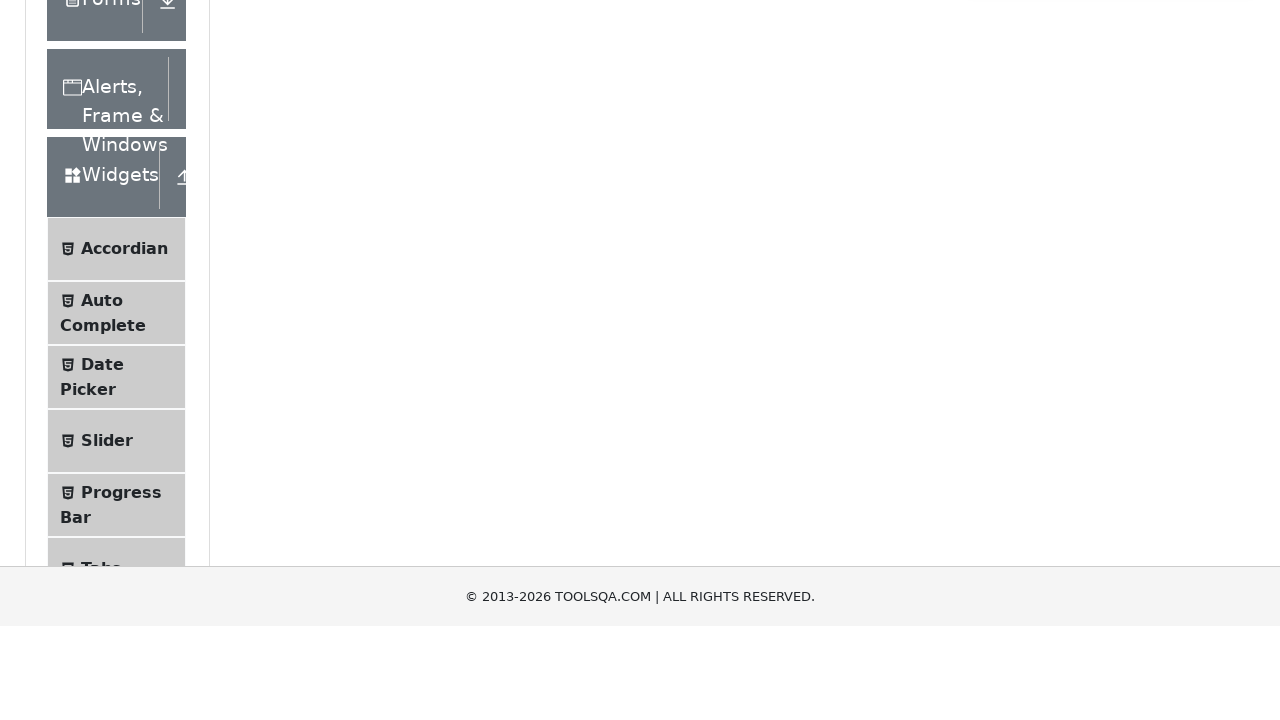

Navigated back to DemoQA homepage
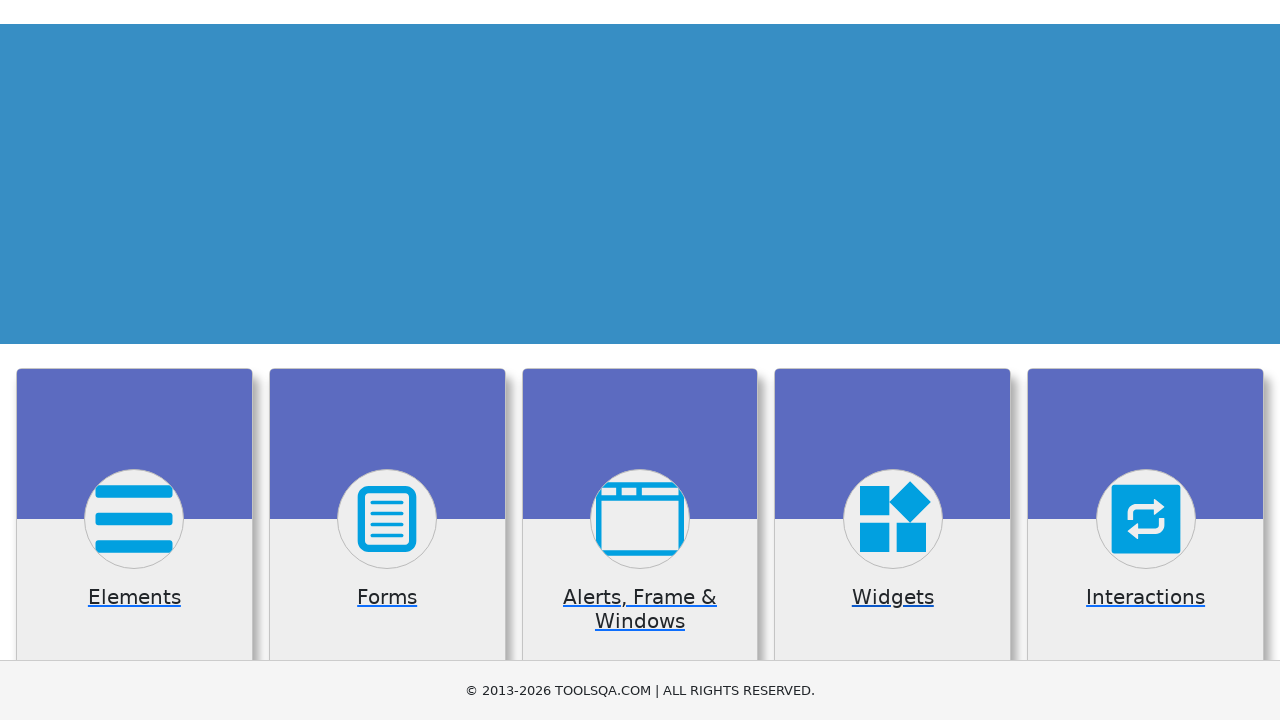

Clicked on Interactions category card at (1146, 360) on internal:text="Interactions"i
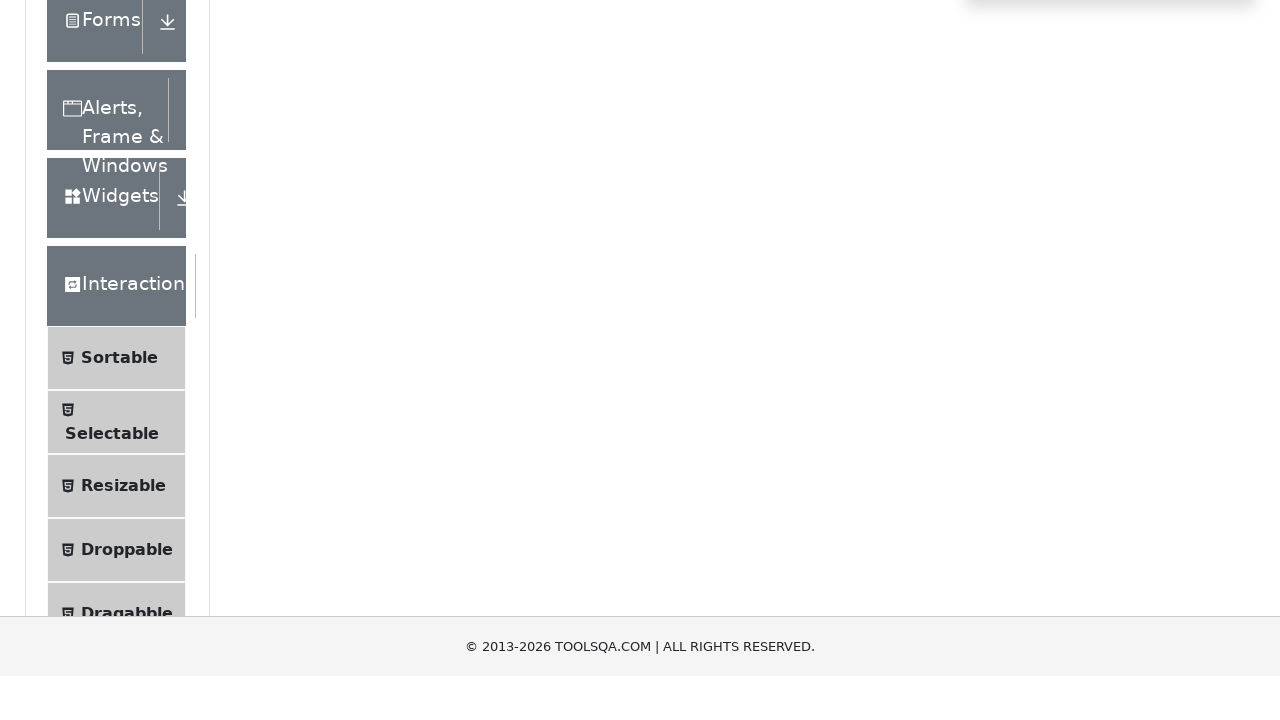

Navigated back to DemoQA homepage
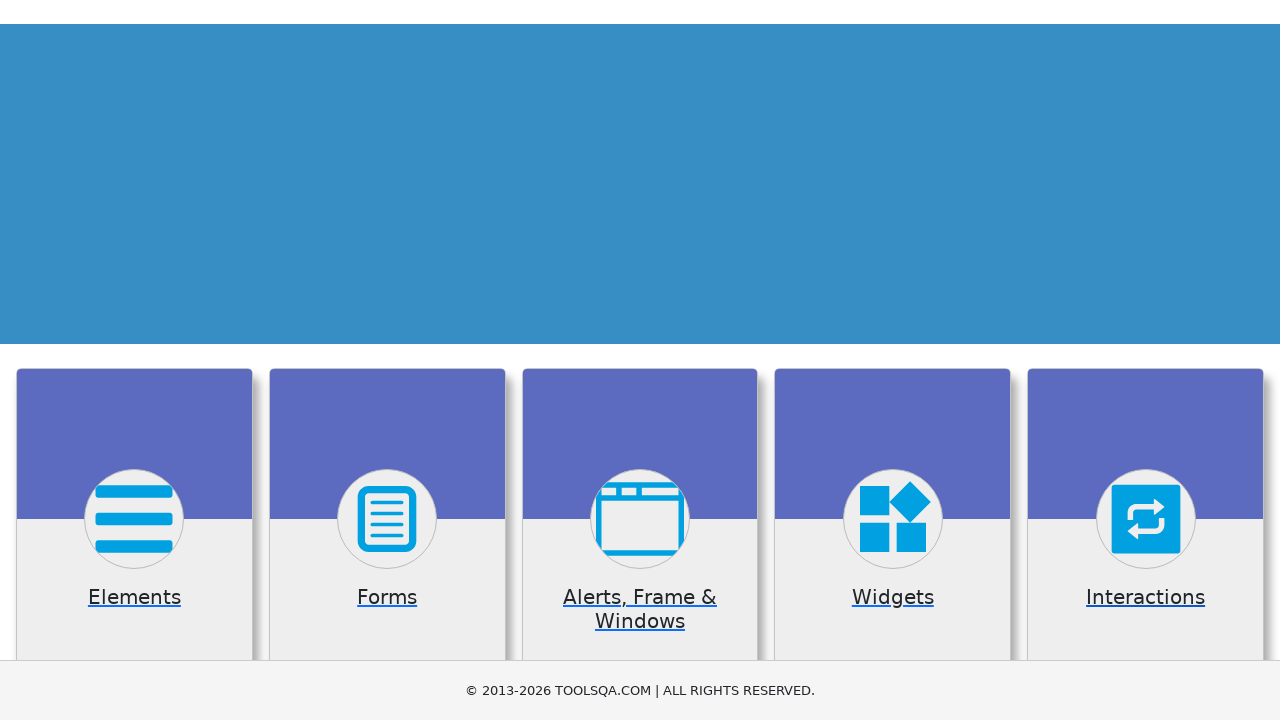

Clicked on Book Store Application category card at (134, 461) on internal:text="Book Store Application"i
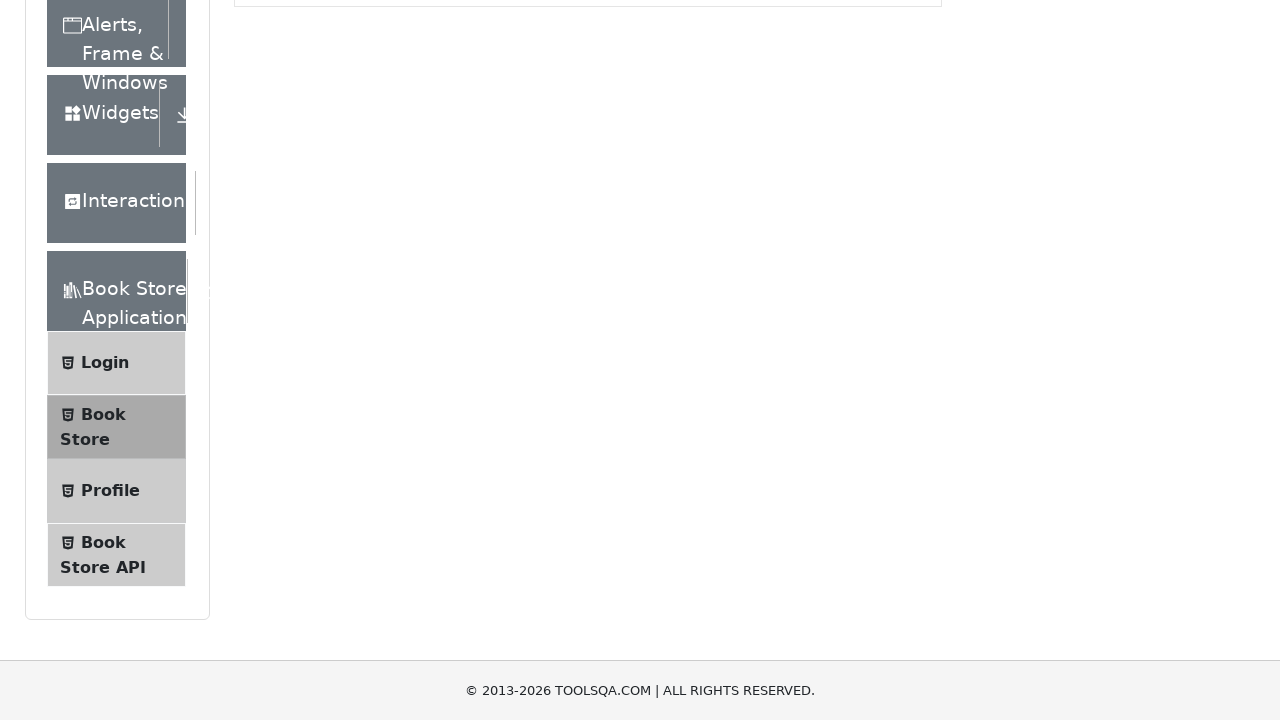

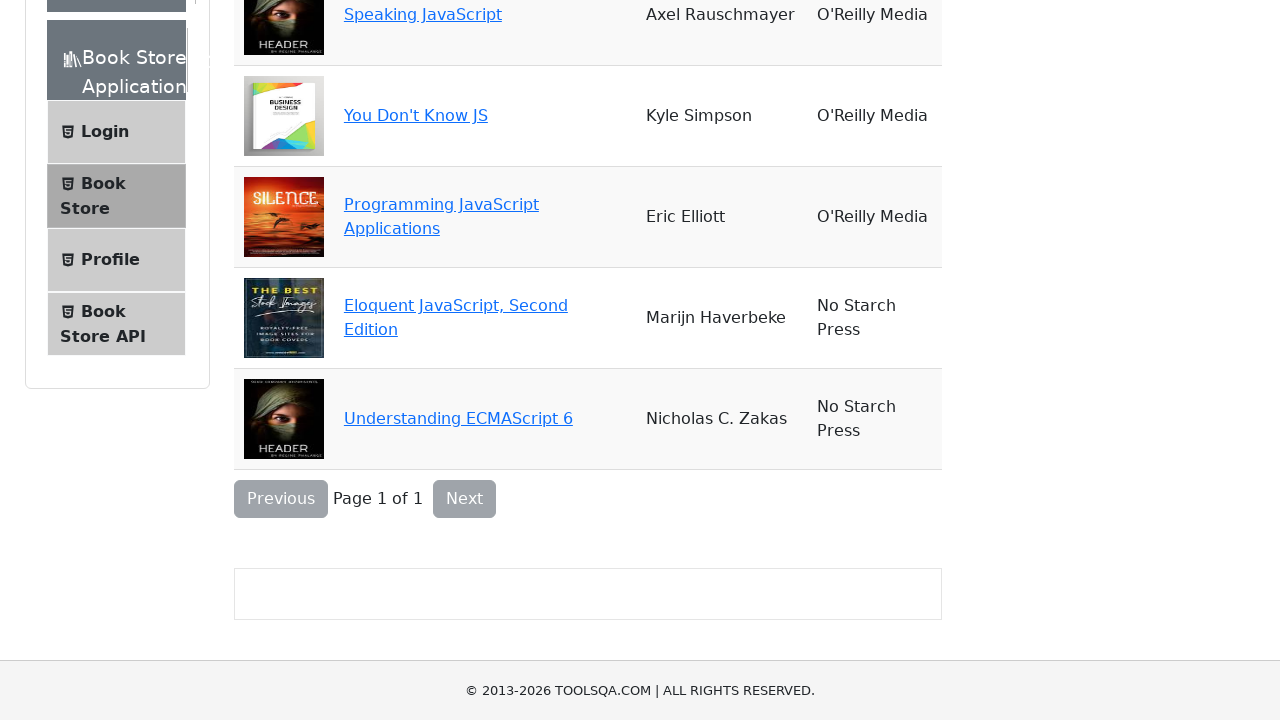